Tests a calculator form by reading two numbers from the page, calculating their sum, selecting the result from a dropdown, and submitting the form

Starting URL: https://suninjuly.github.io/selects1.html

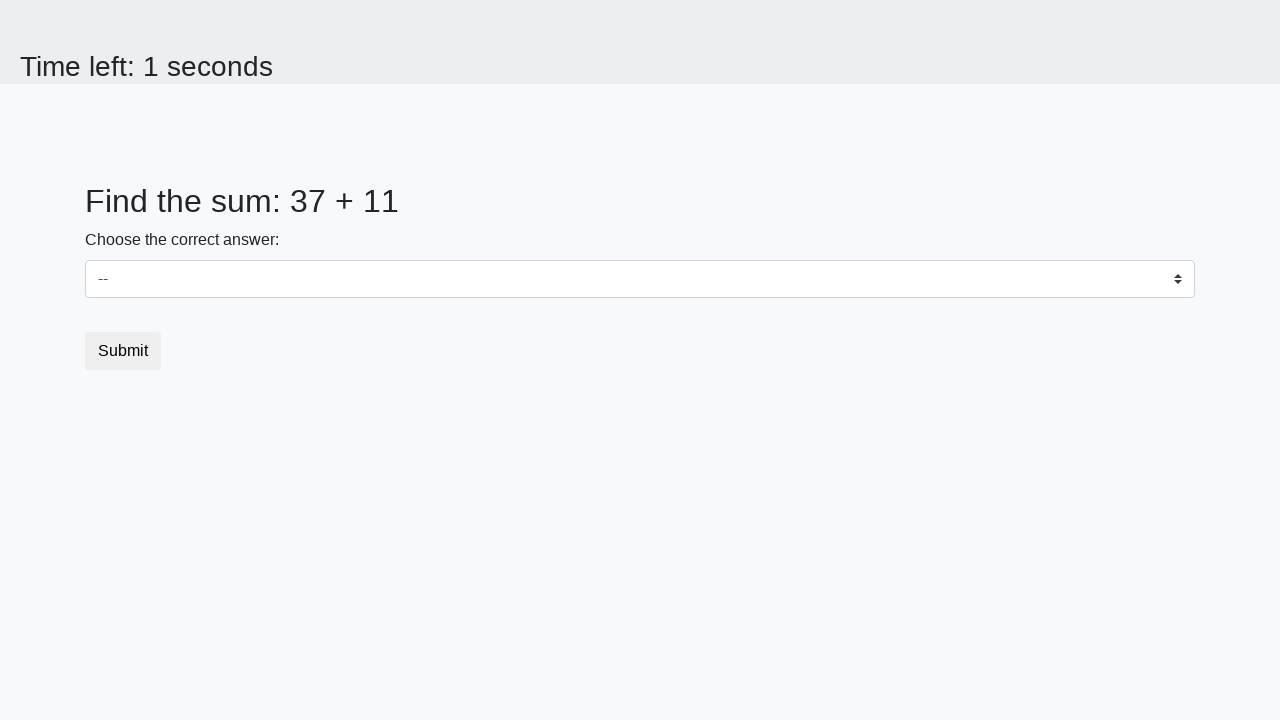

Read first number from #num1 element
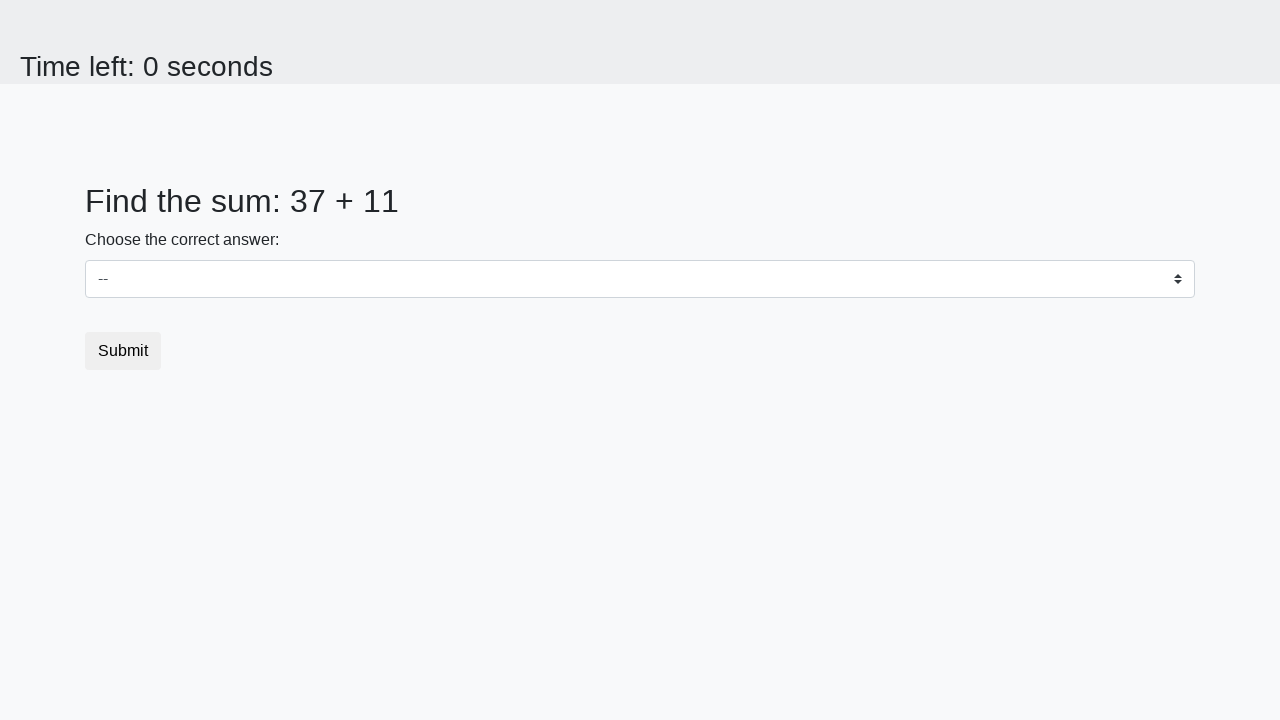

Read second number from #num2 element
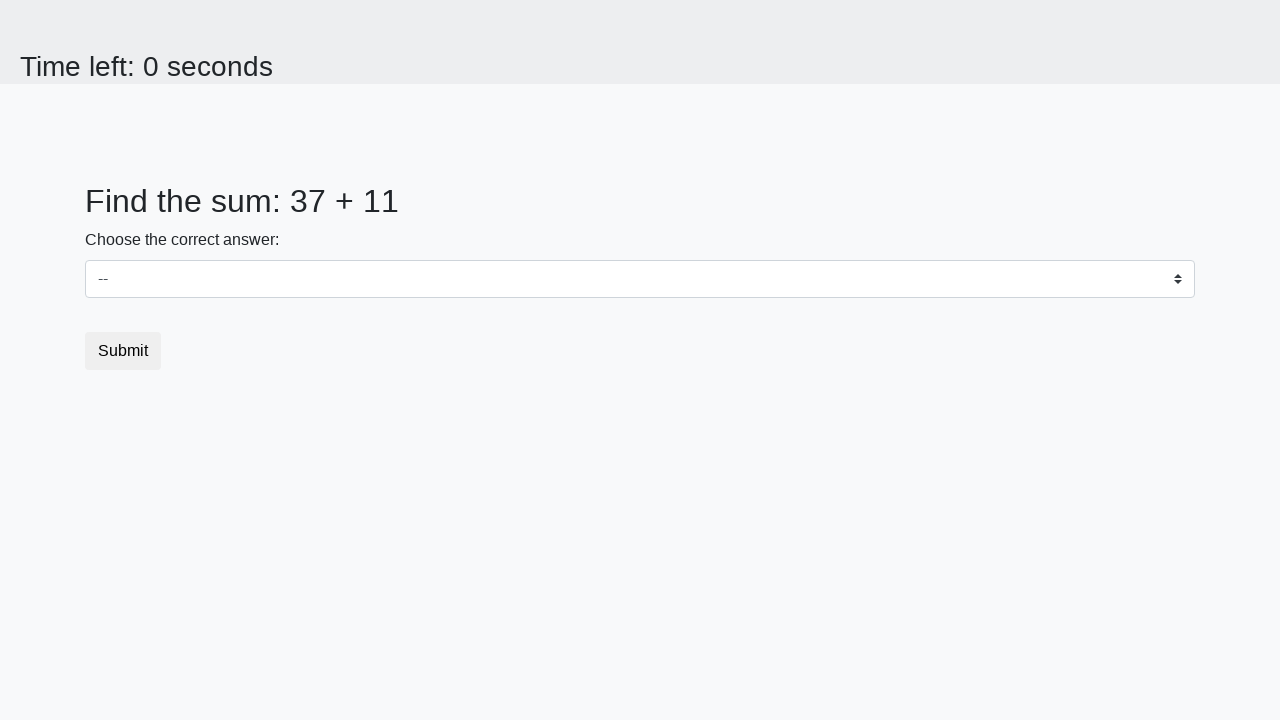

Calculated sum: 37 + 11 = 48
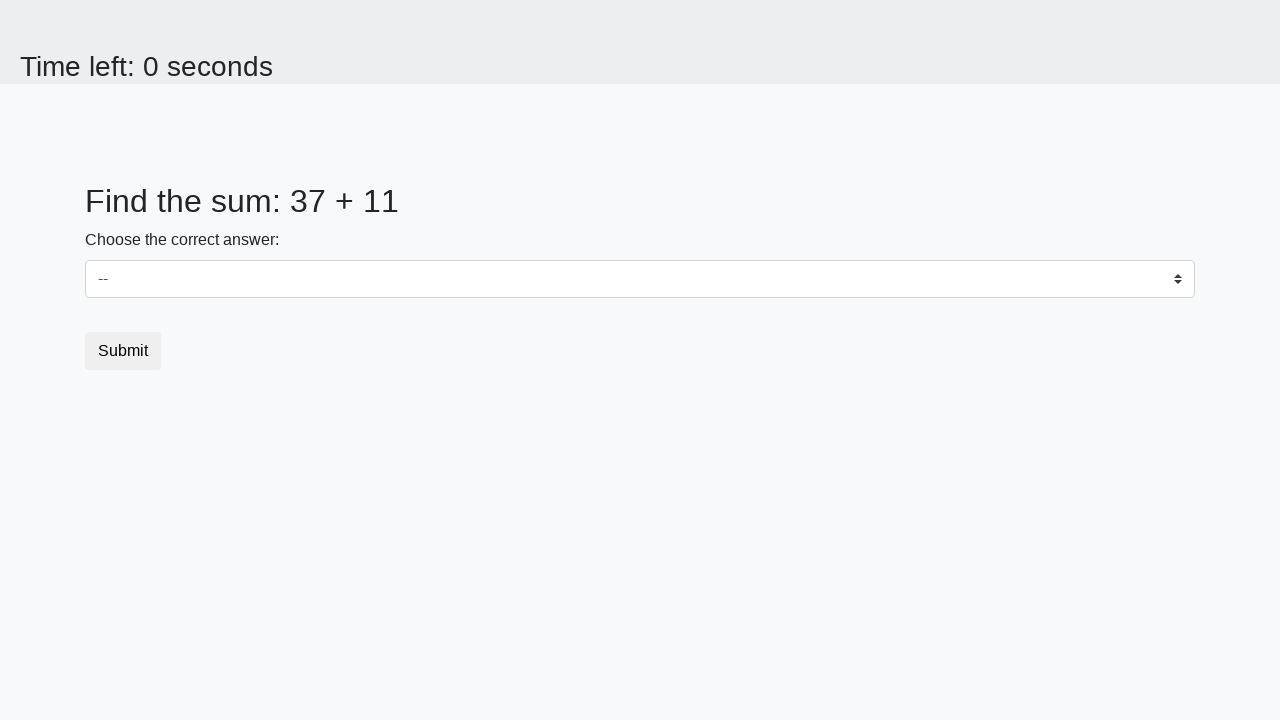

Selected 48 from dropdown on select
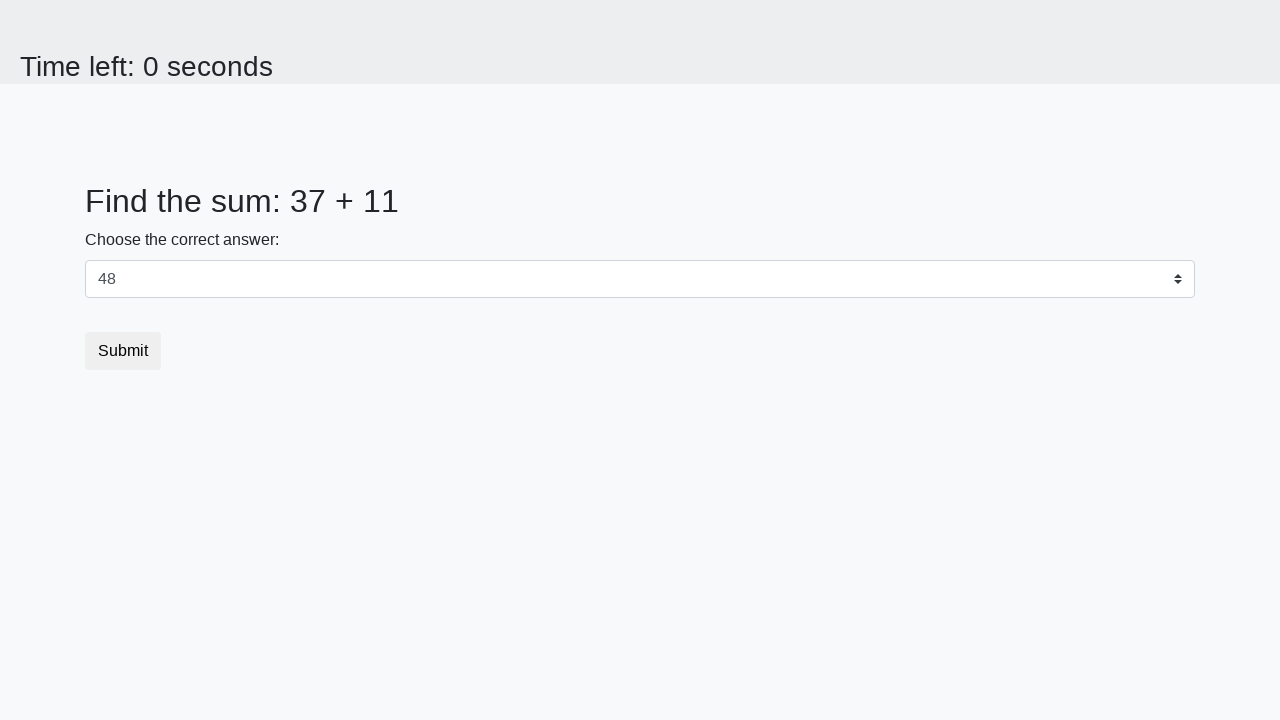

Clicked submit button to submit the form at (123, 351) on button[type='submit']
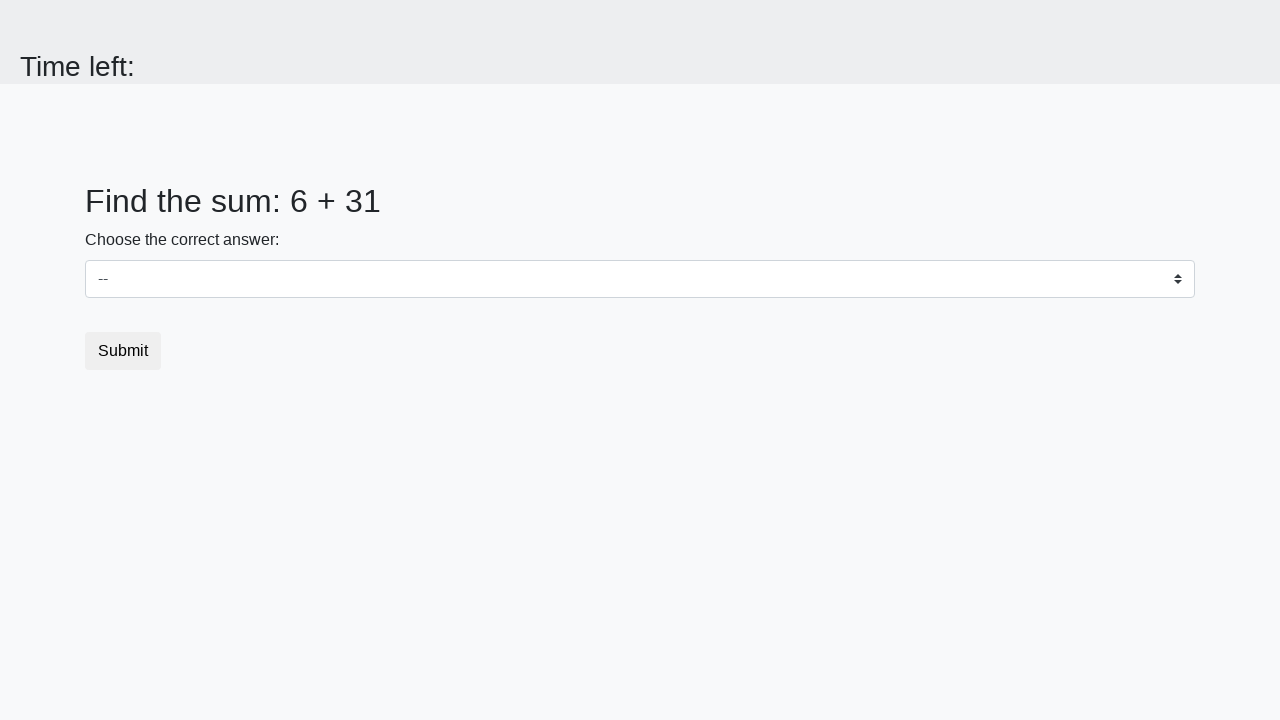

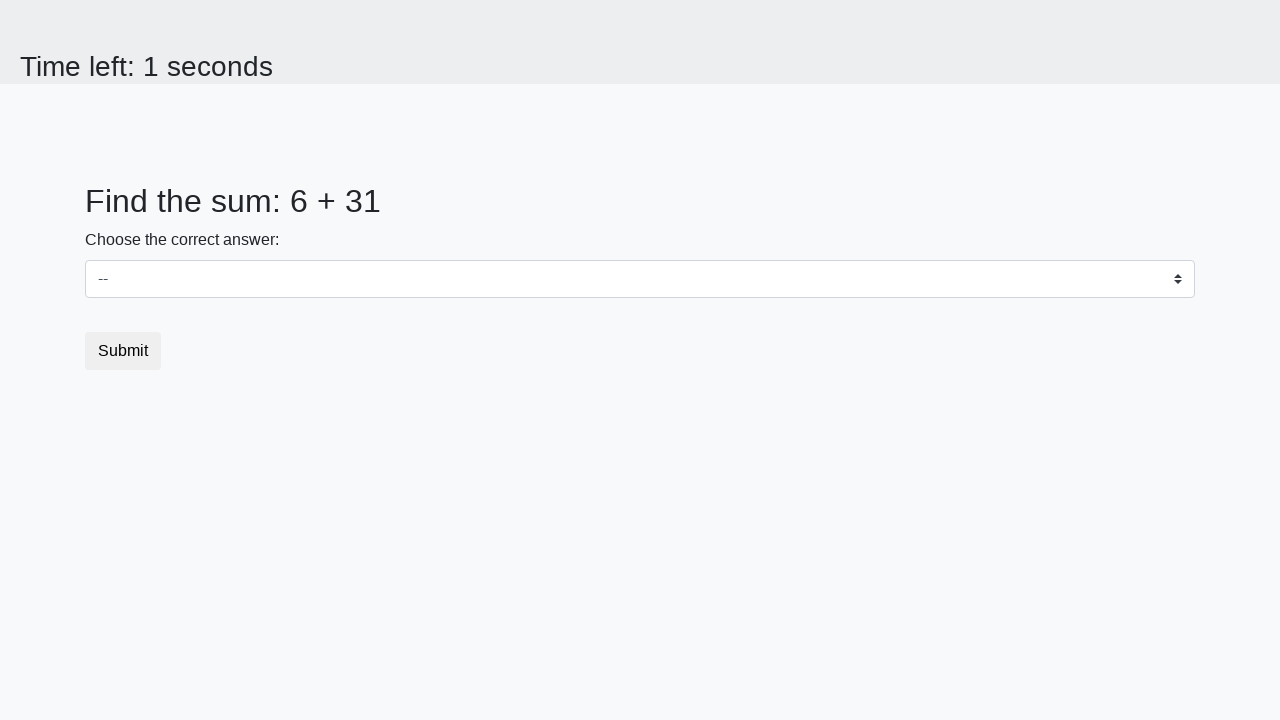